Tests handling of a new browser window by clicking a link that opens a new tab, then switching to that new window/tab

Starting URL: https://rahulshettyacademy.com/AutomationPractice/

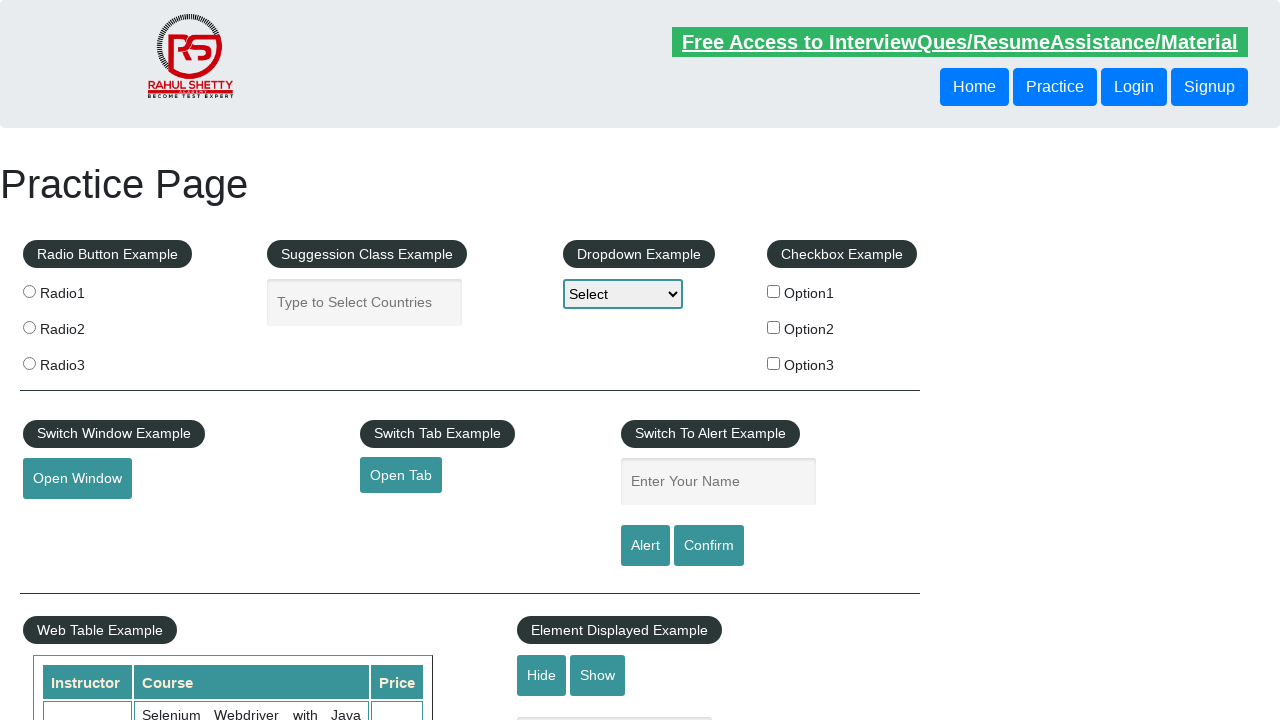

Clicked link to open new tab at (401, 475) on #opentab
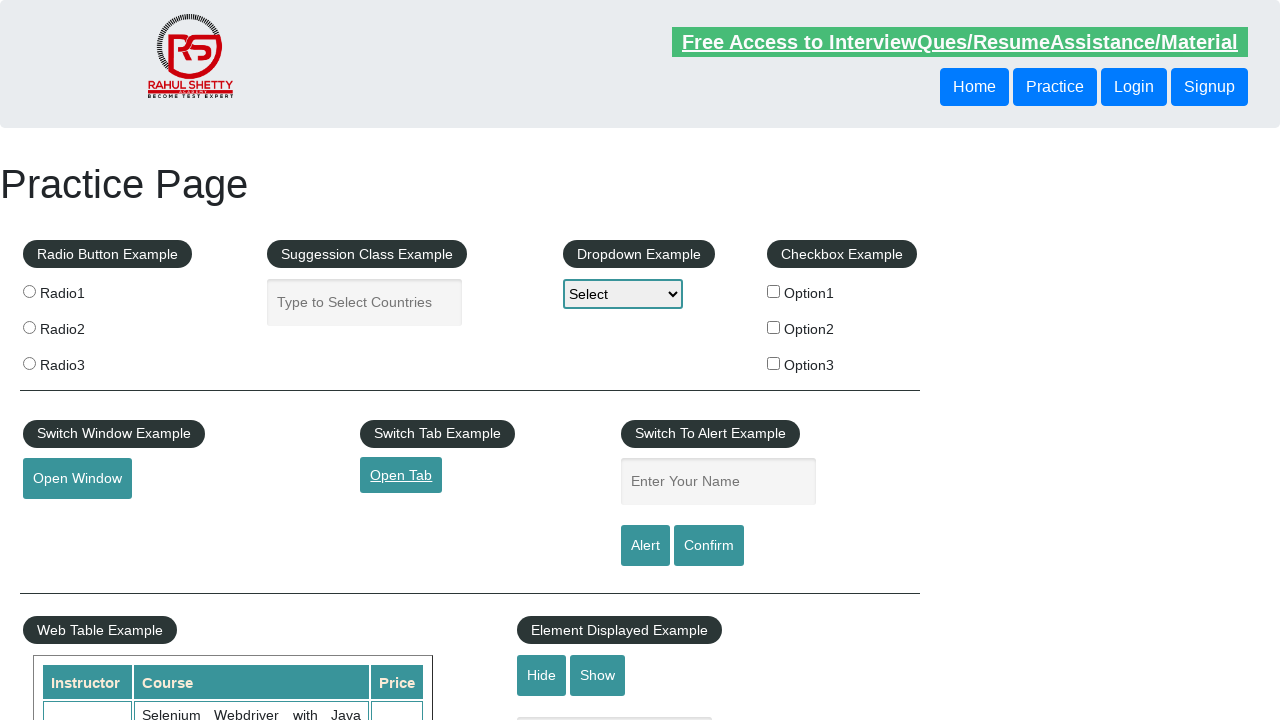

New page/tab opened and captured
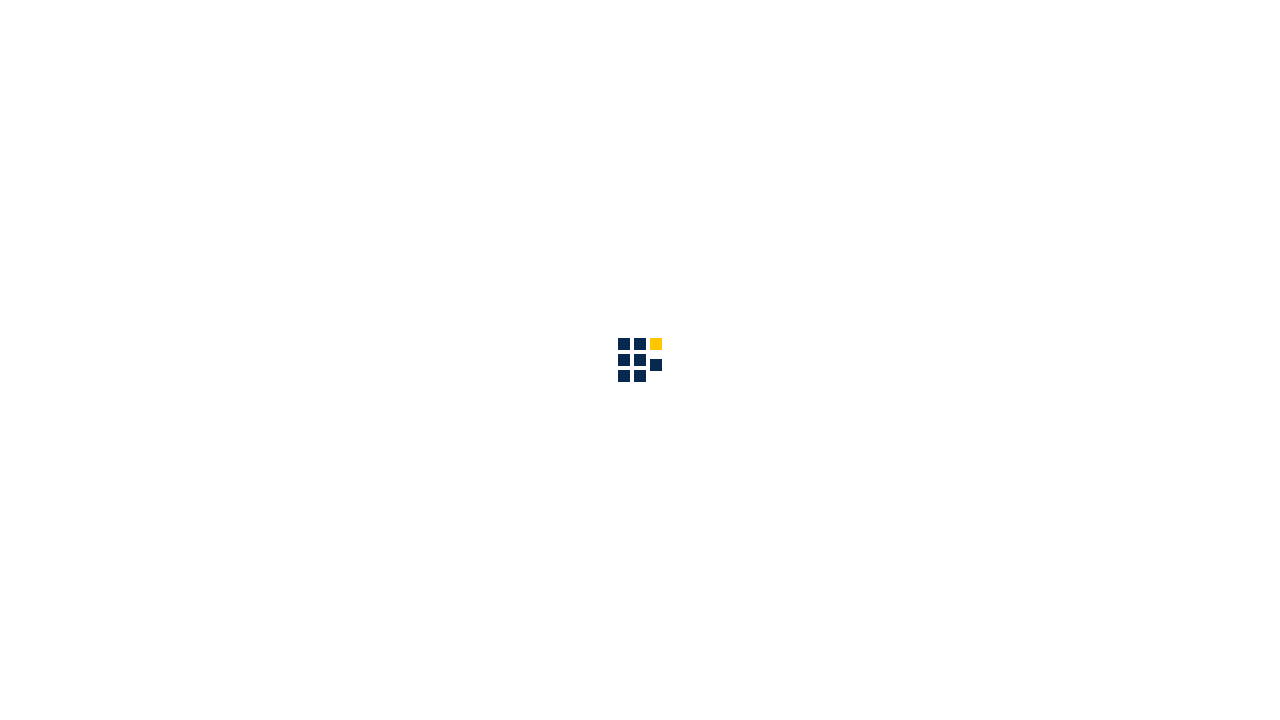

New page finished loading
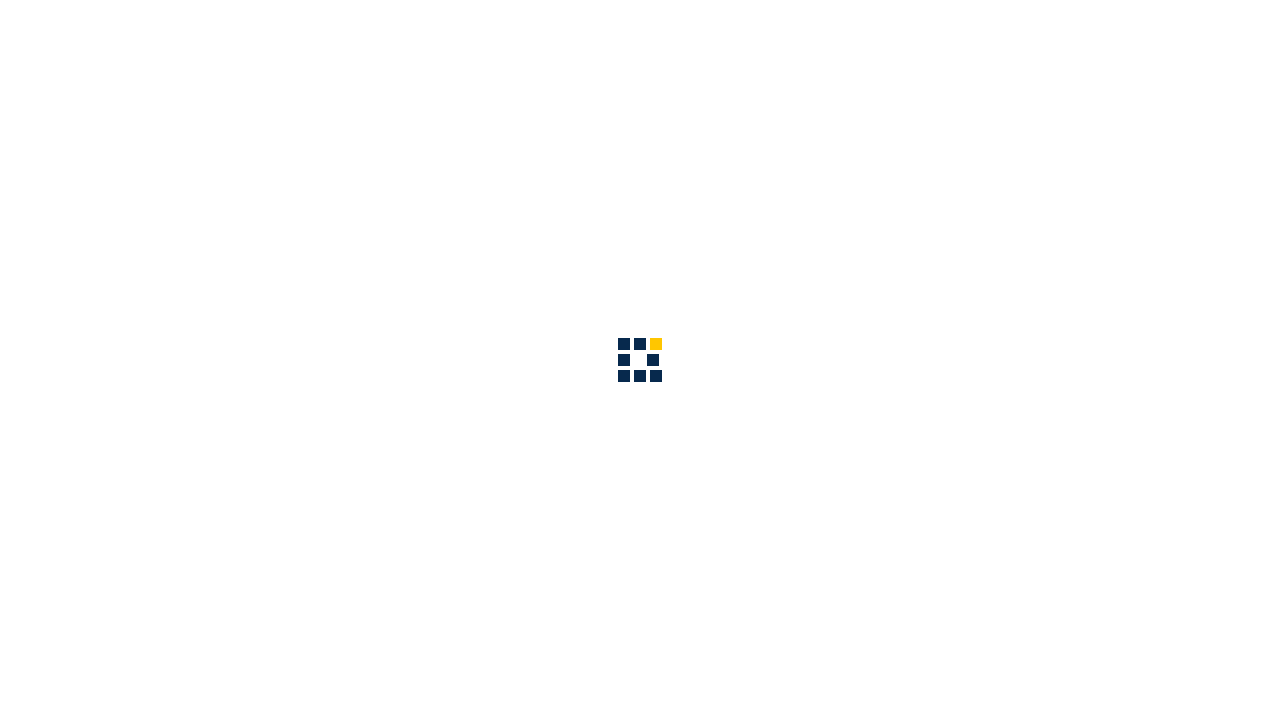

Verified new page URL contains 'qaclickacademy.com'
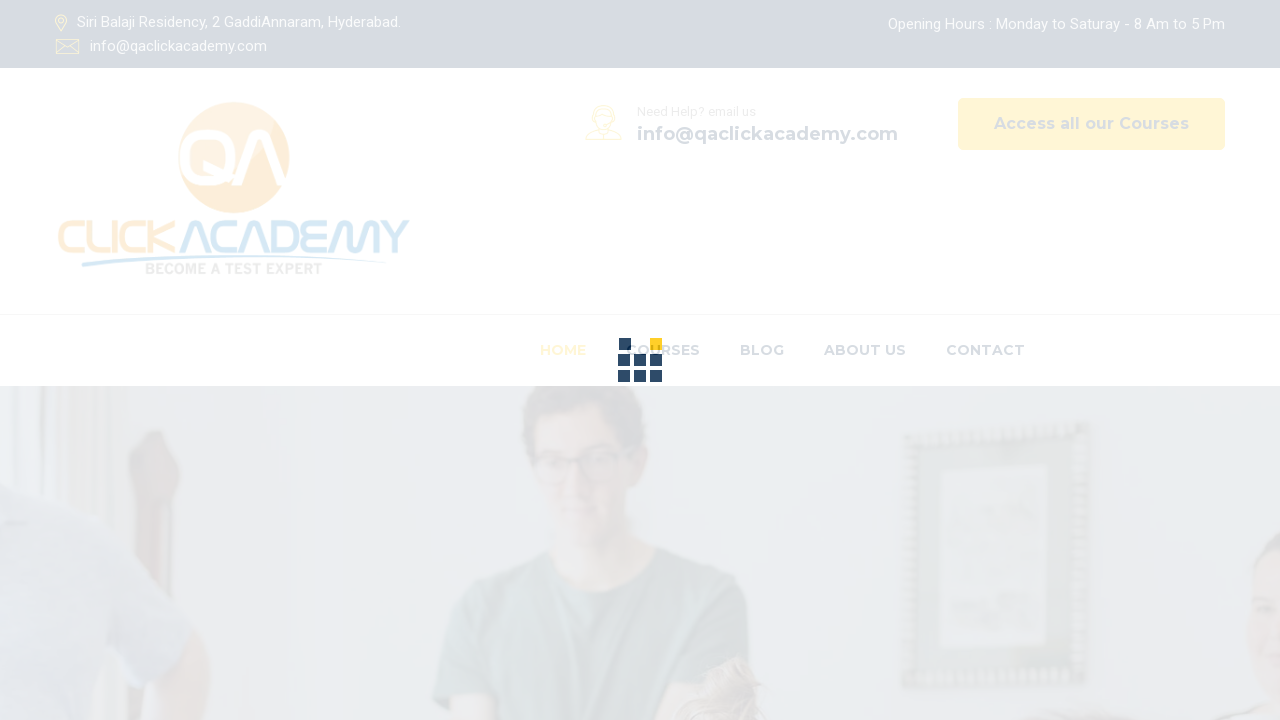

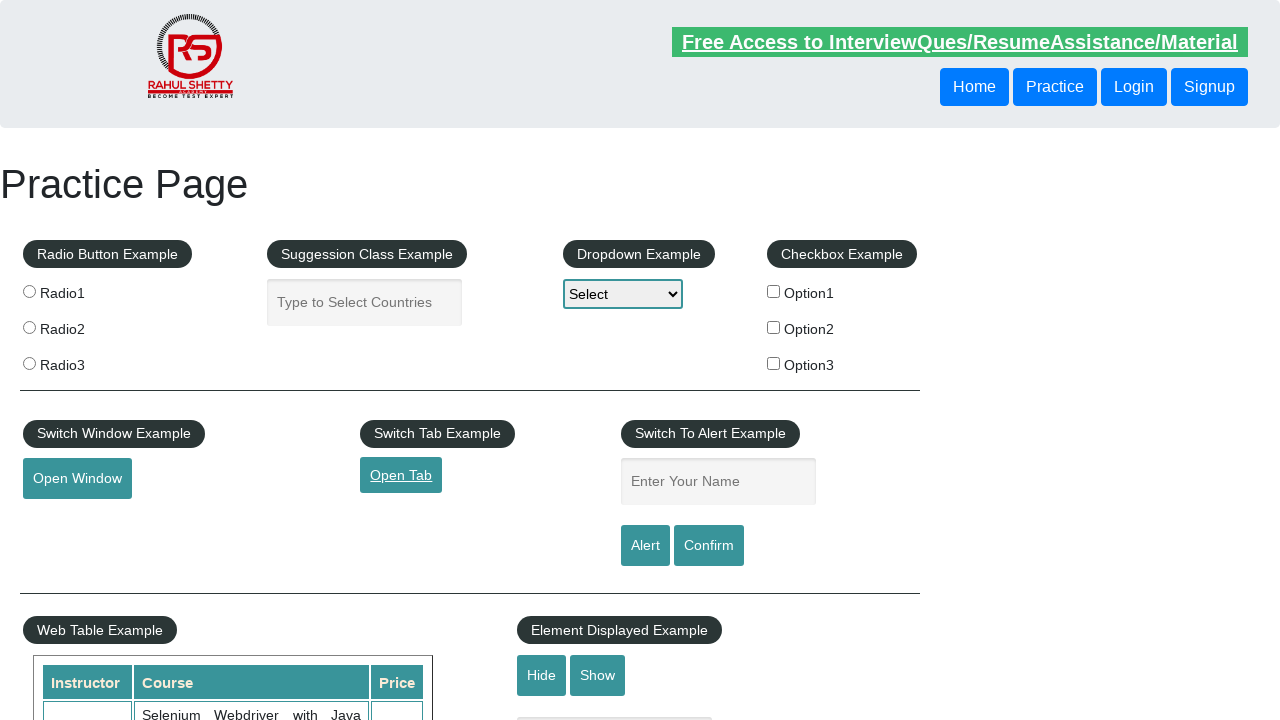